Tests drag and drop functionality on the jQuery UI droppable demo page by dragging an element and dropping it onto a target area within an iframe

Starting URL: https://jqueryui.com/droppable/

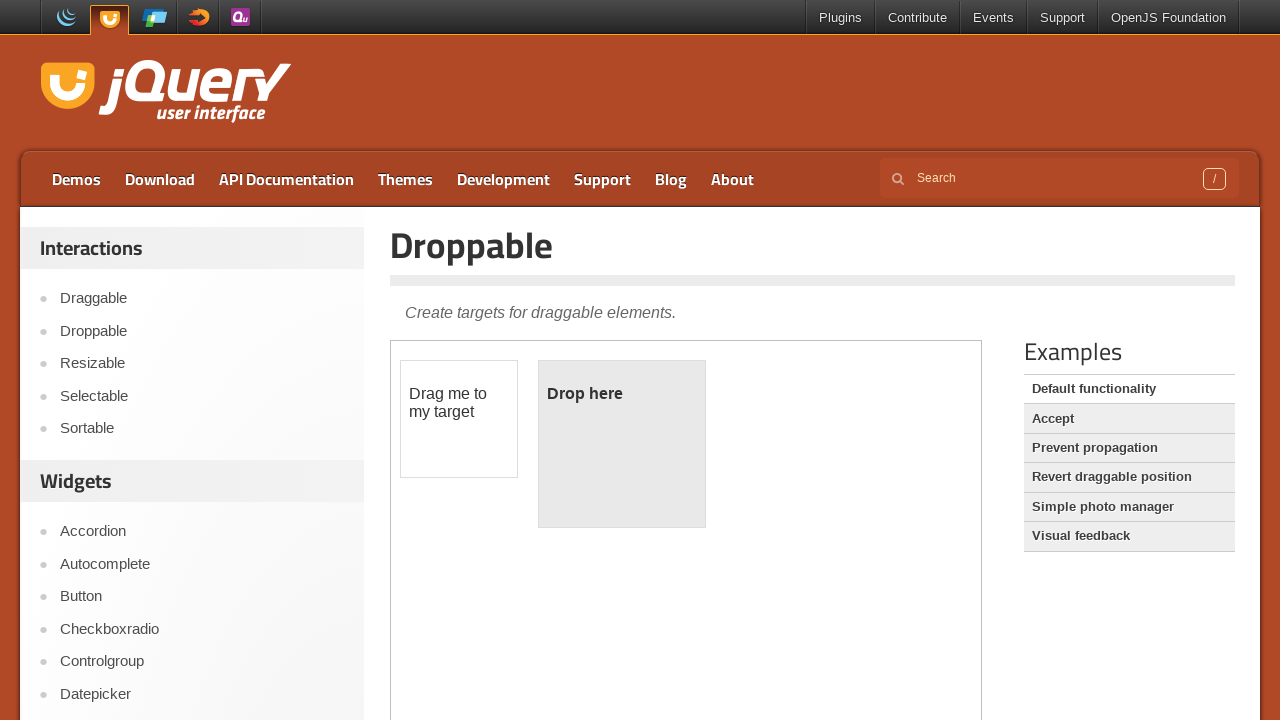

Navigated to jQuery UI droppable demo page
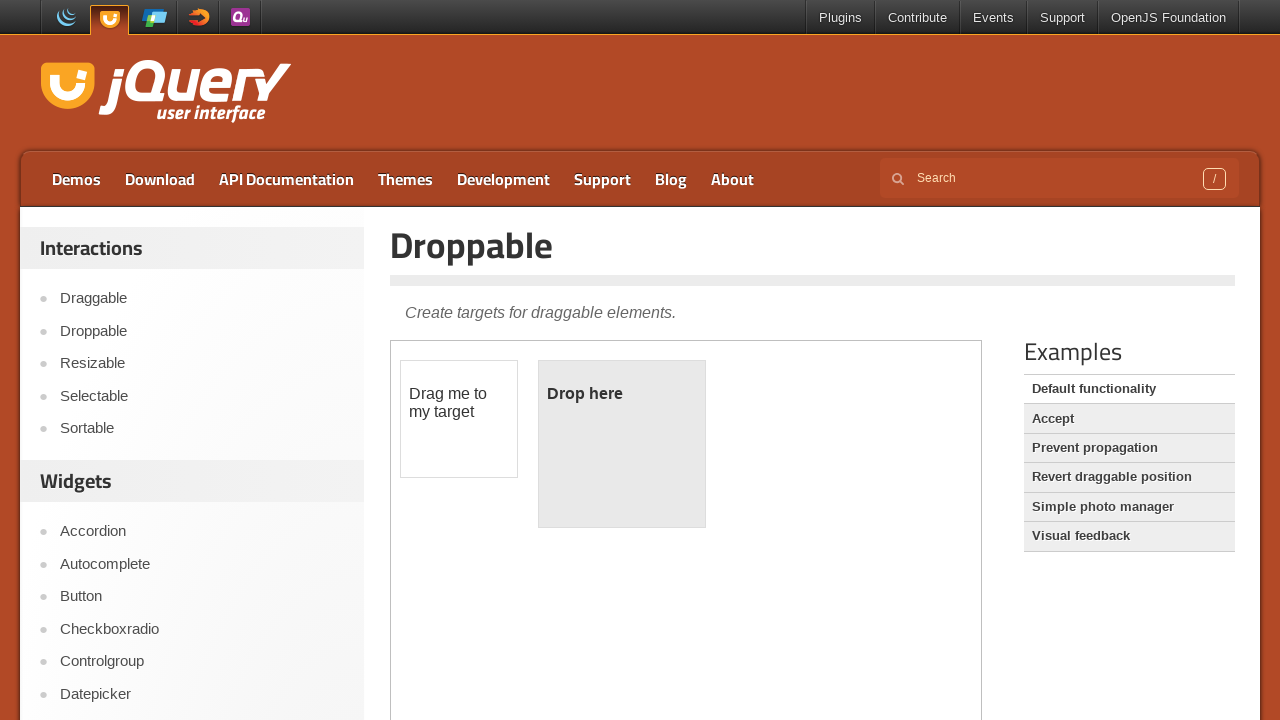

Located demo iframe
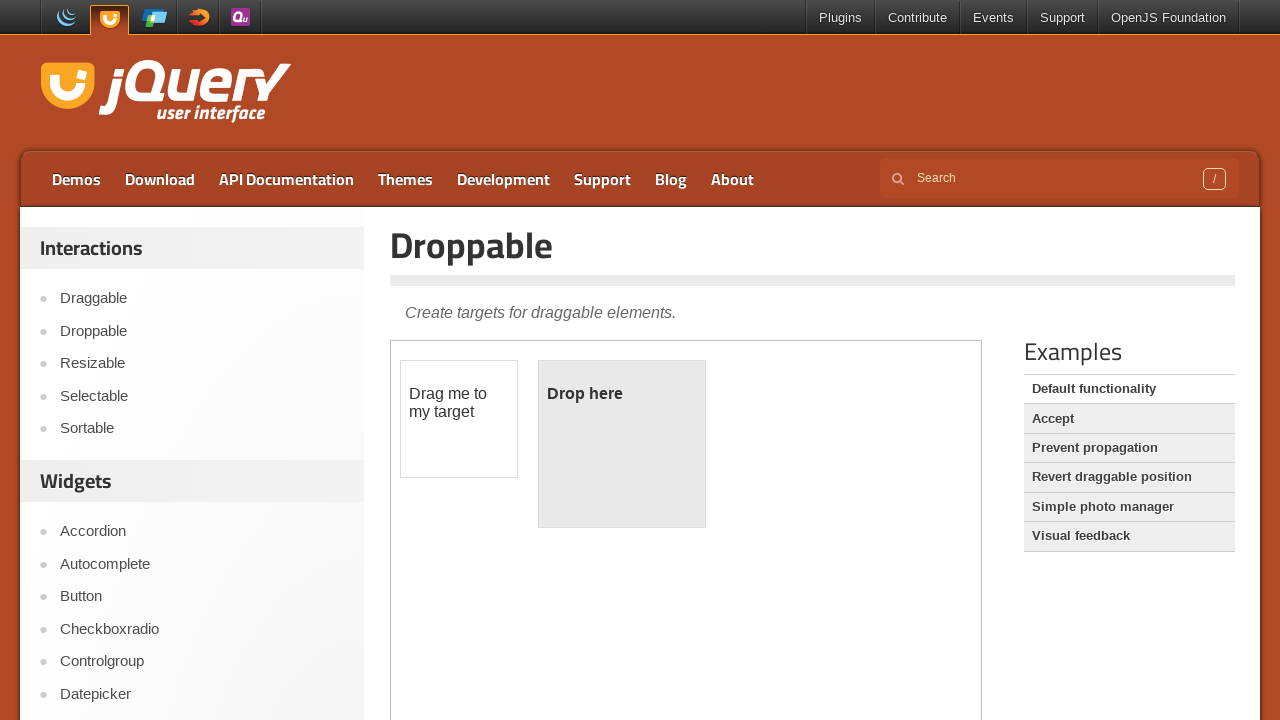

Located draggable element within iframe
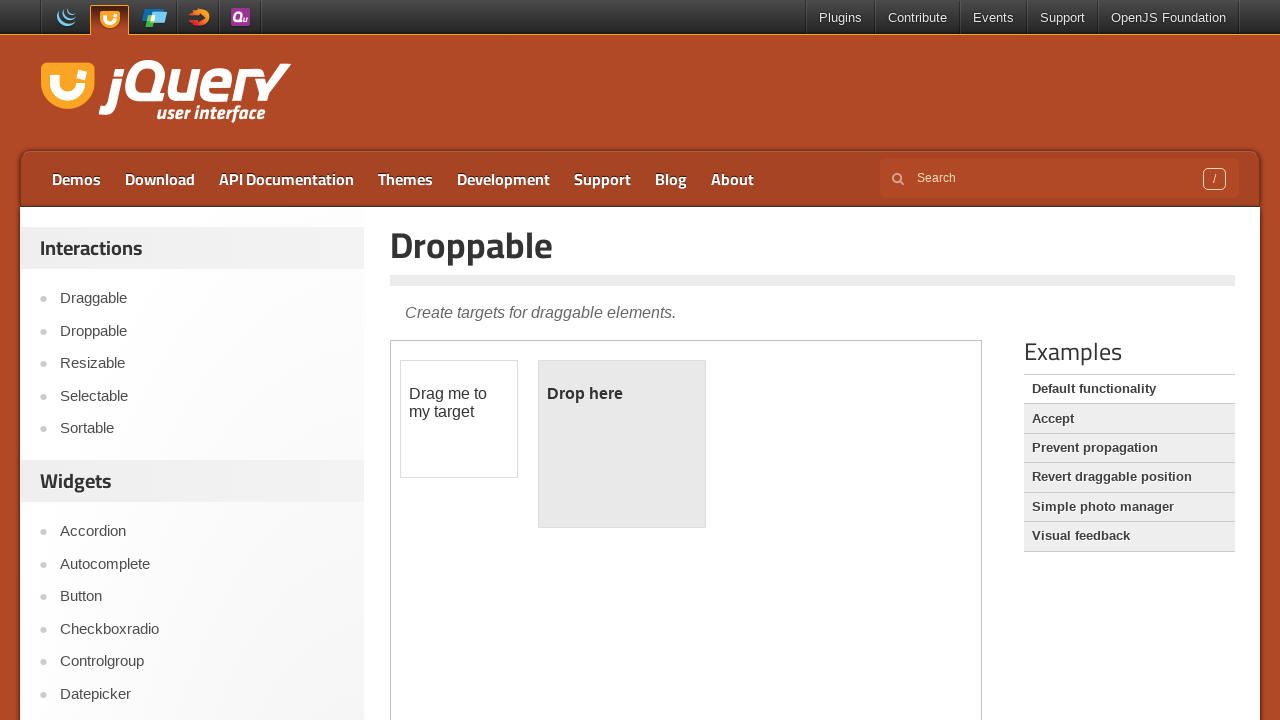

Located droppable target element within iframe
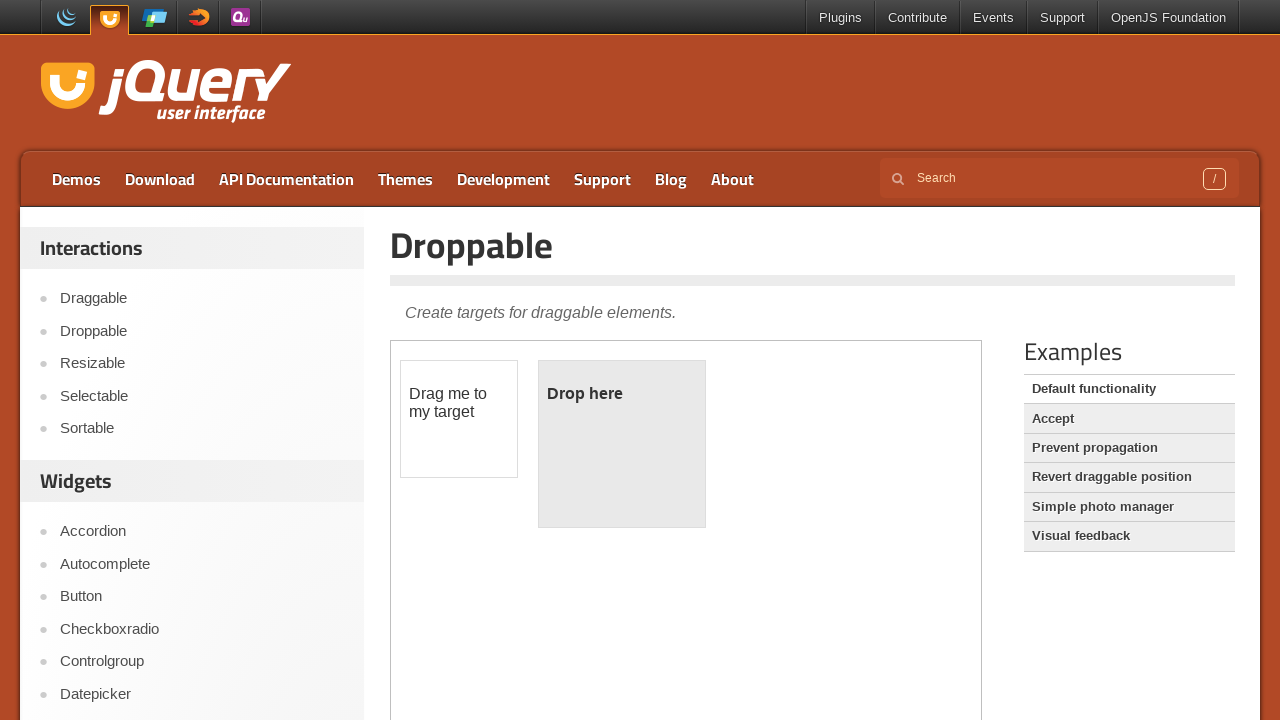

Dragged element onto droppable target at (622, 444)
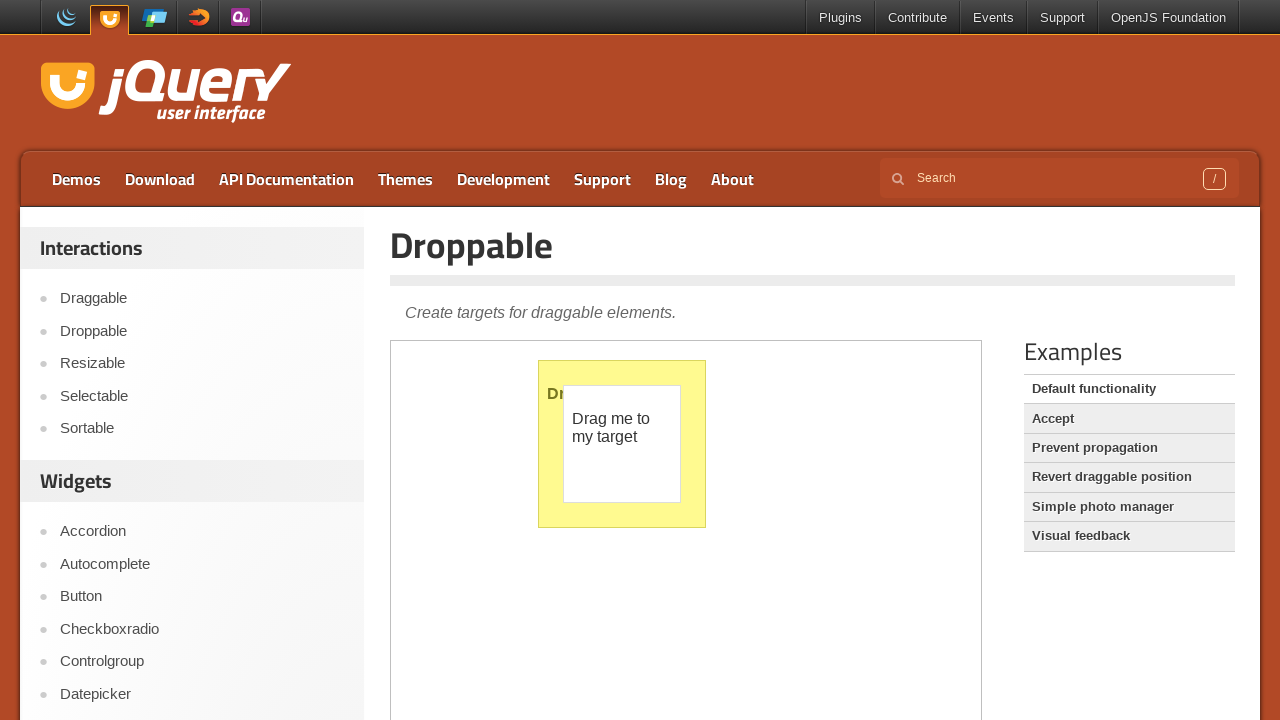

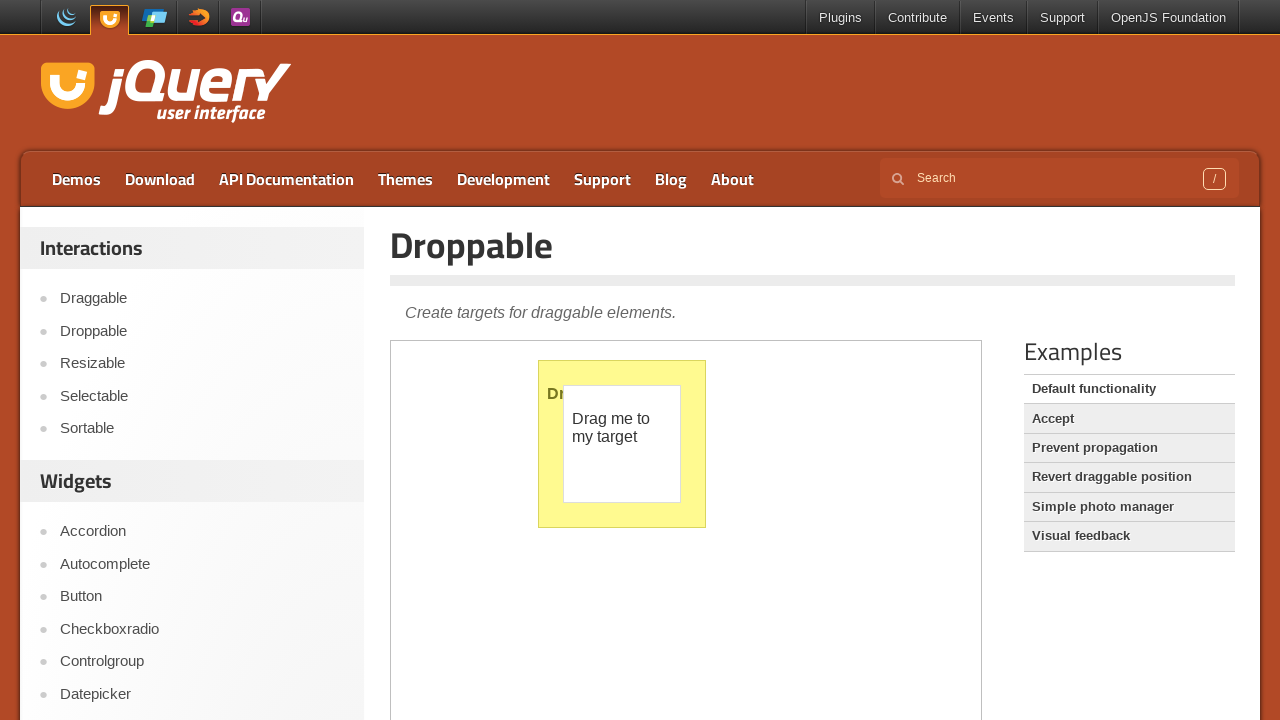